Tests adding multiple todo items and verifying they appear in the list correctly

Starting URL: https://demo.playwright.dev/todomvc

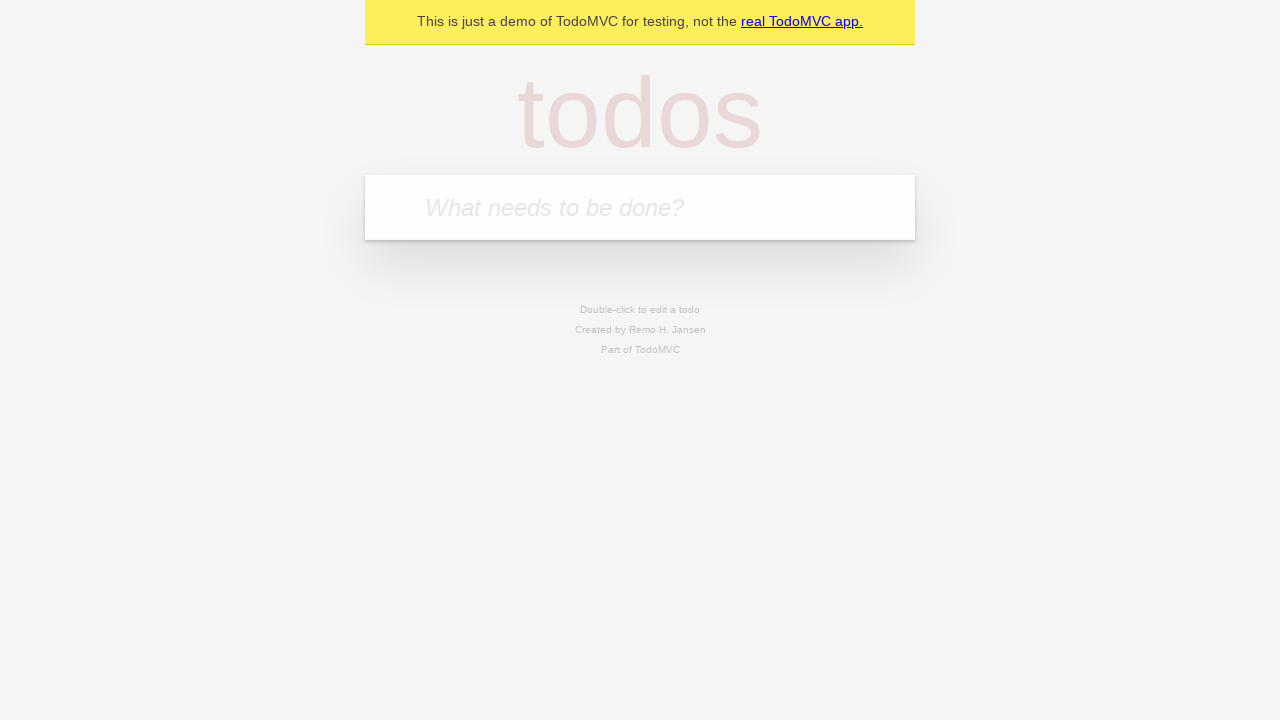

Filled todo input with 'buy some cheese' on internal:attr=[placeholder="What needs to be done?"i]
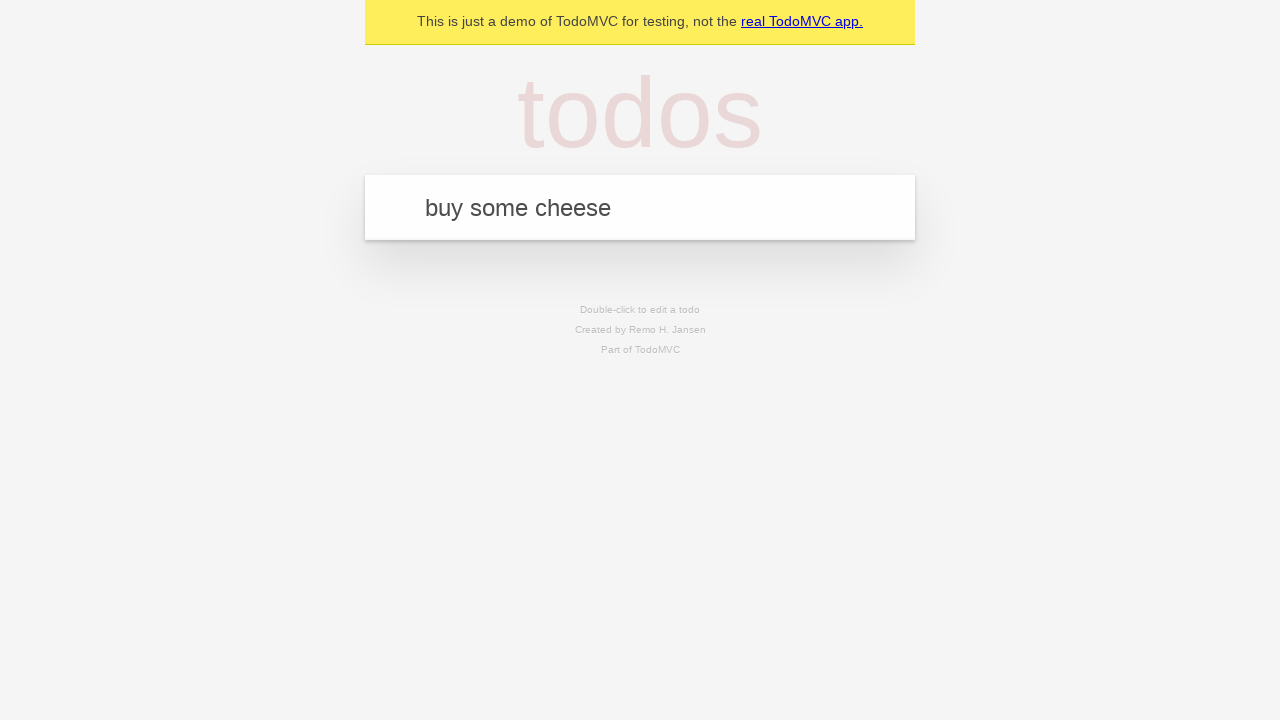

Pressed Enter to add first todo item on internal:attr=[placeholder="What needs to be done?"i]
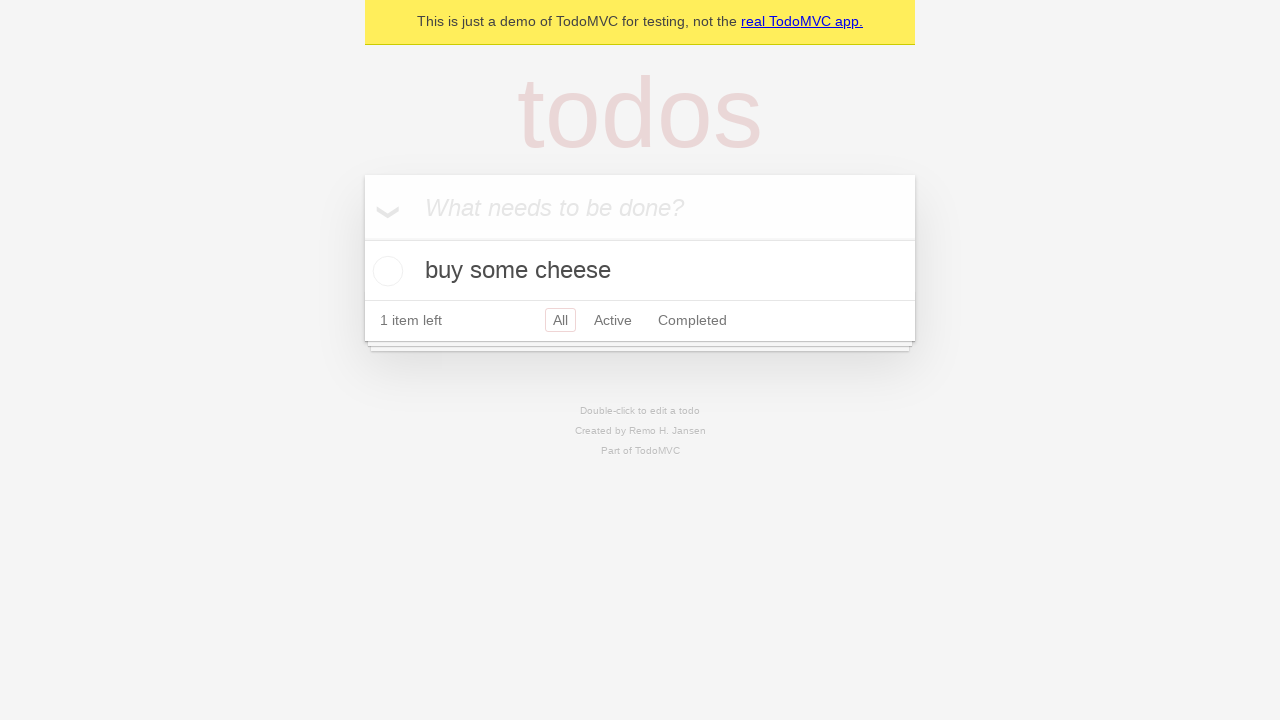

First todo item appeared in the list
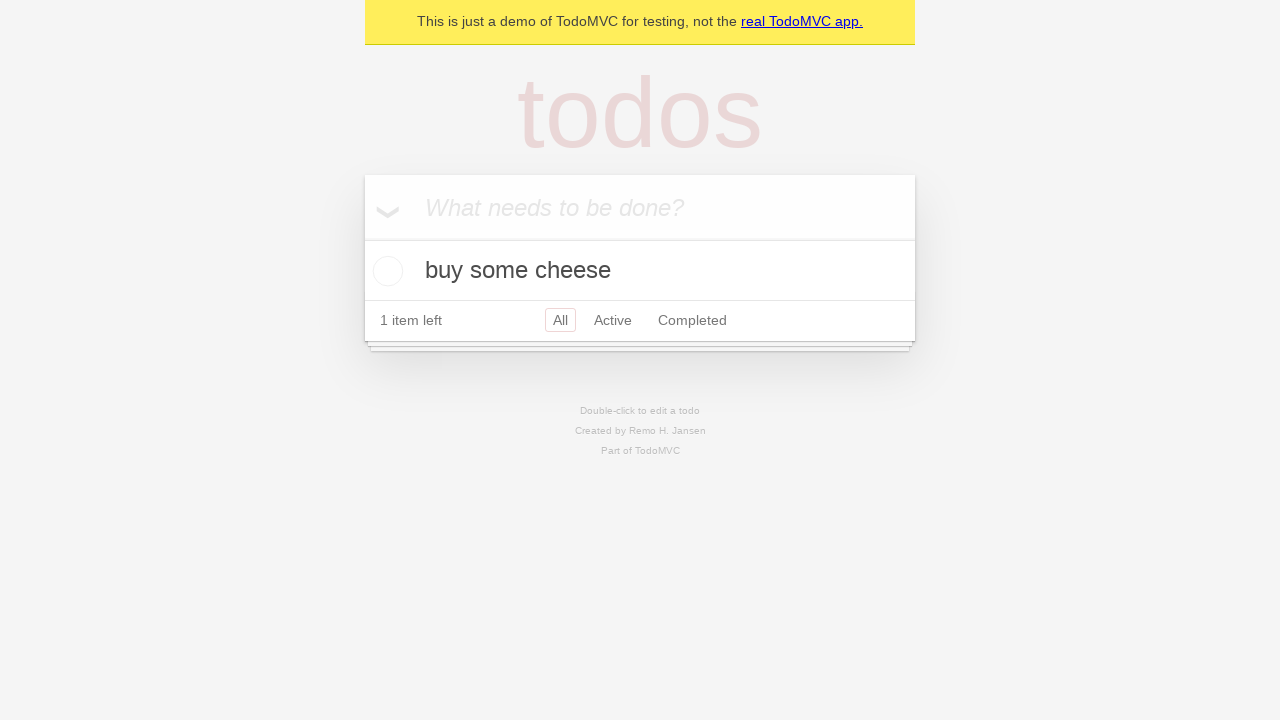

Filled todo input with 'feed the cat' on internal:attr=[placeholder="What needs to be done?"i]
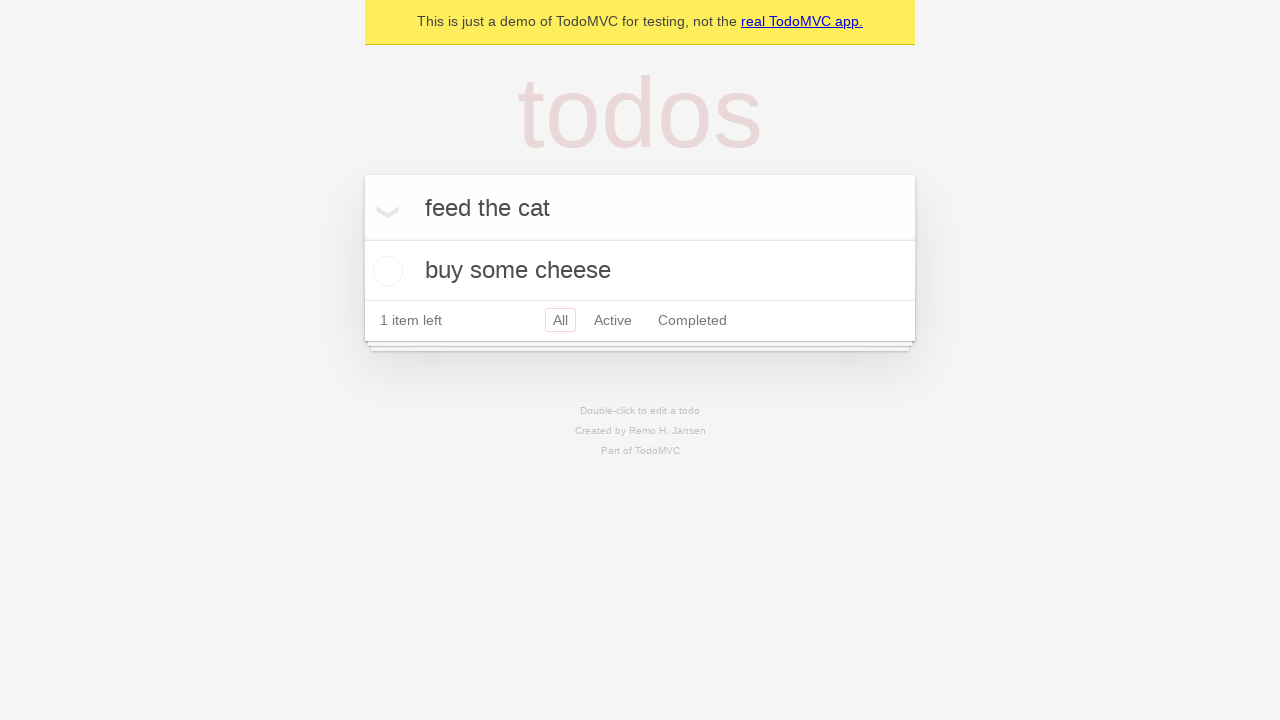

Pressed Enter to add second todo item on internal:attr=[placeholder="What needs to be done?"i]
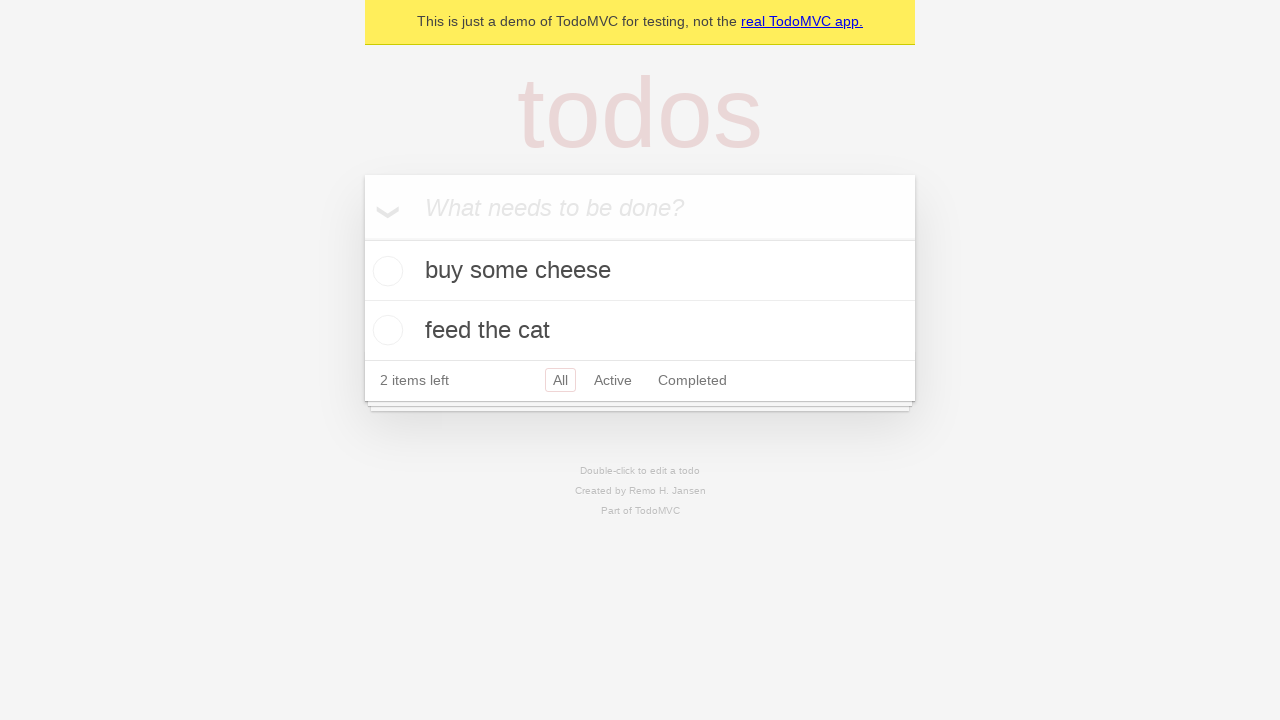

Second todo item appeared in the list, both todos now visible
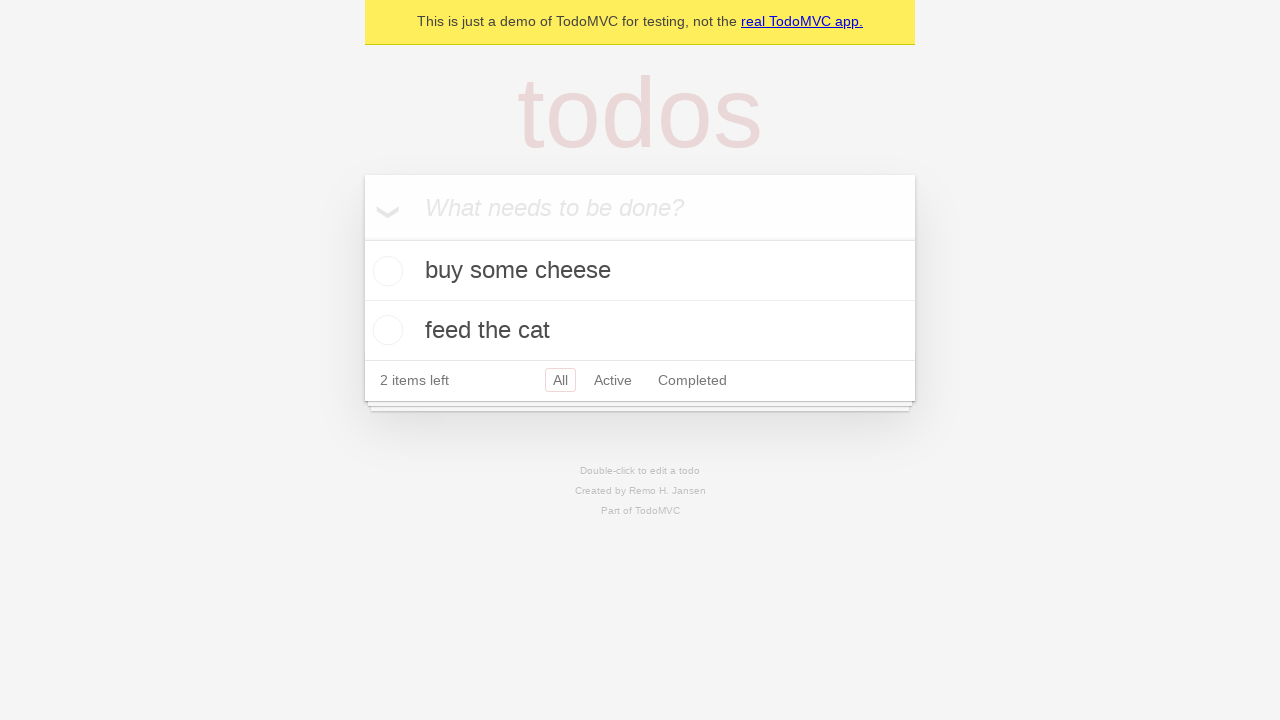

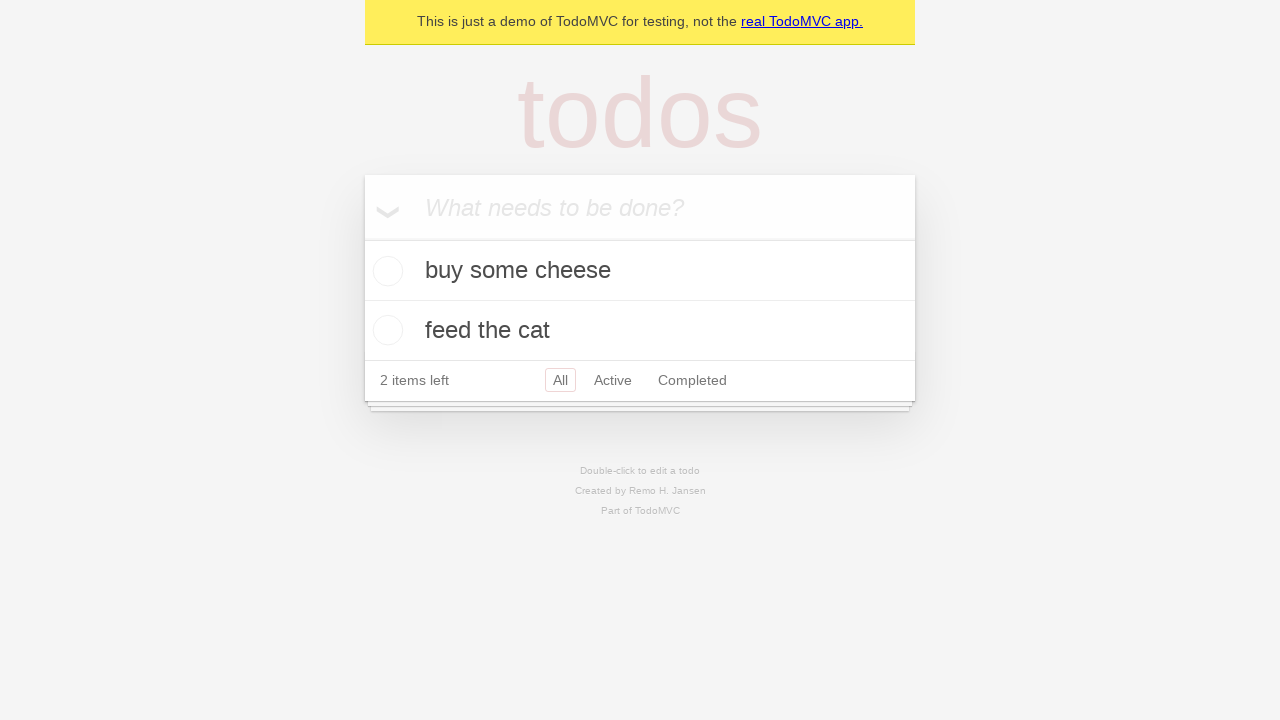